Tests that entered text is trimmed when editing a todo

Starting URL: https://demo.playwright.dev/todomvc

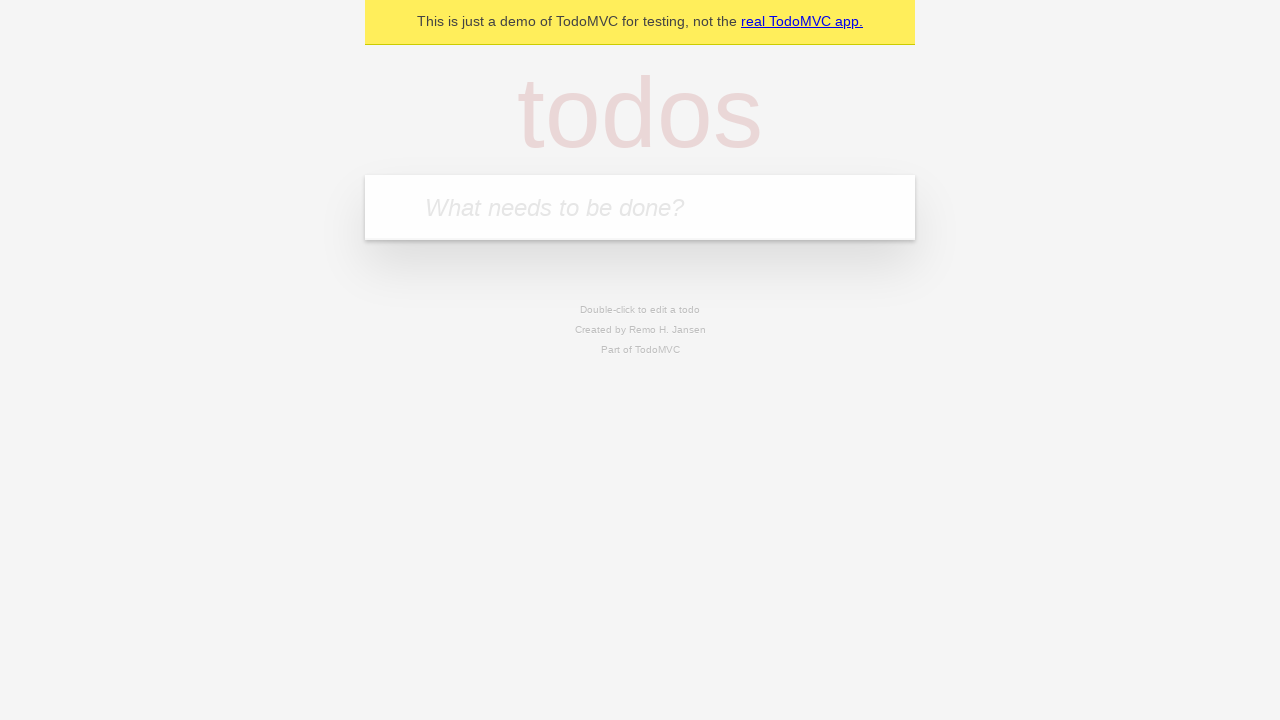

Filled new todo field with 'buy some cheese' on internal:attr=[placeholder="What needs to be done?"i]
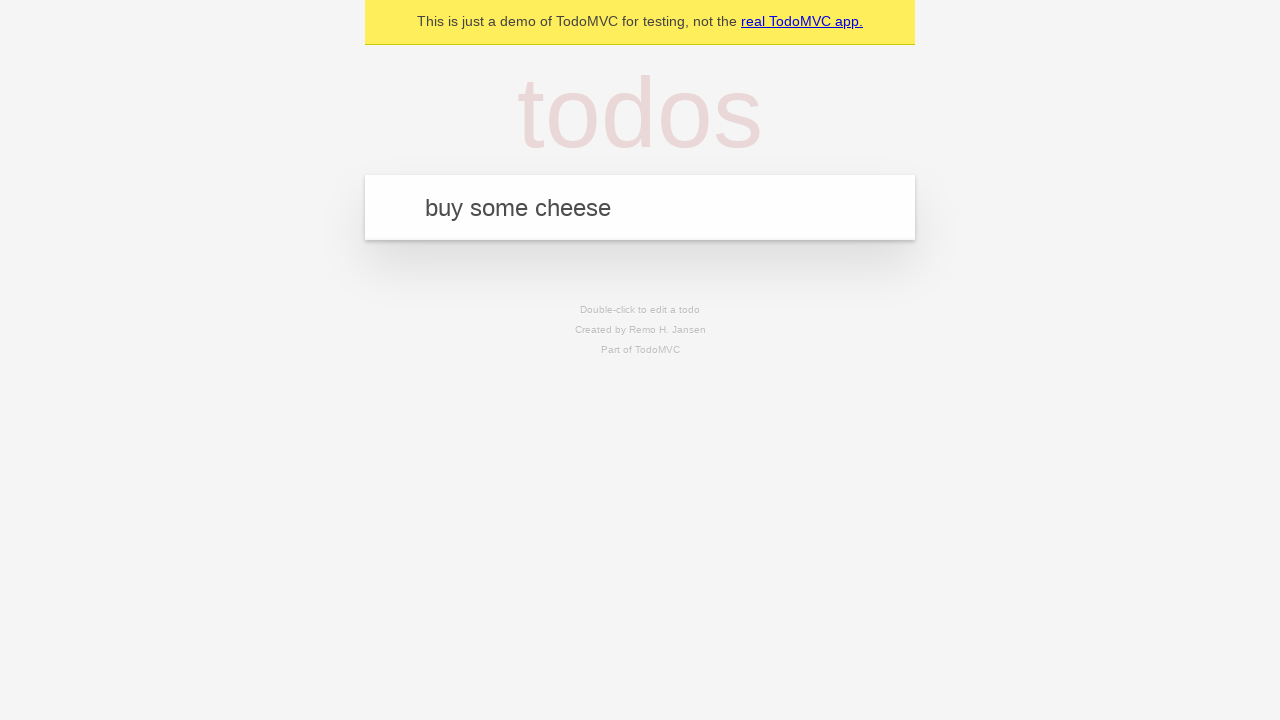

Pressed Enter to create todo 'buy some cheese' on internal:attr=[placeholder="What needs to be done?"i]
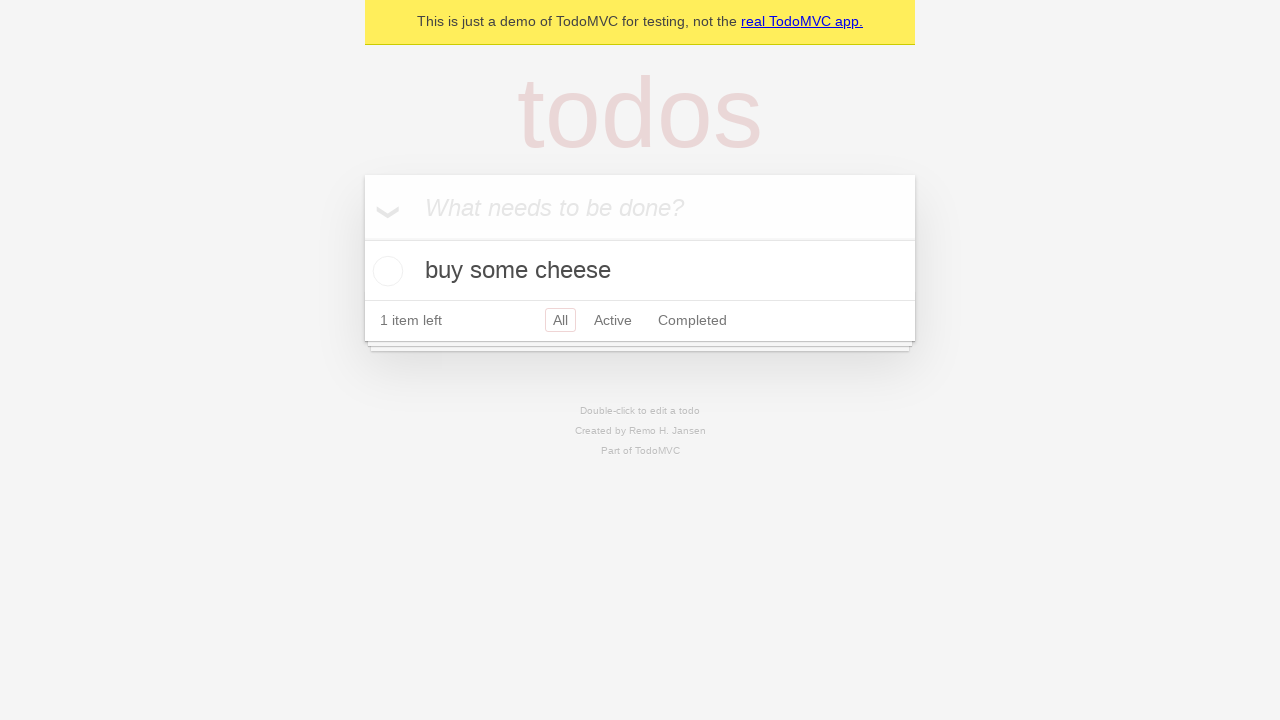

Filled new todo field with 'feed the cat' on internal:attr=[placeholder="What needs to be done?"i]
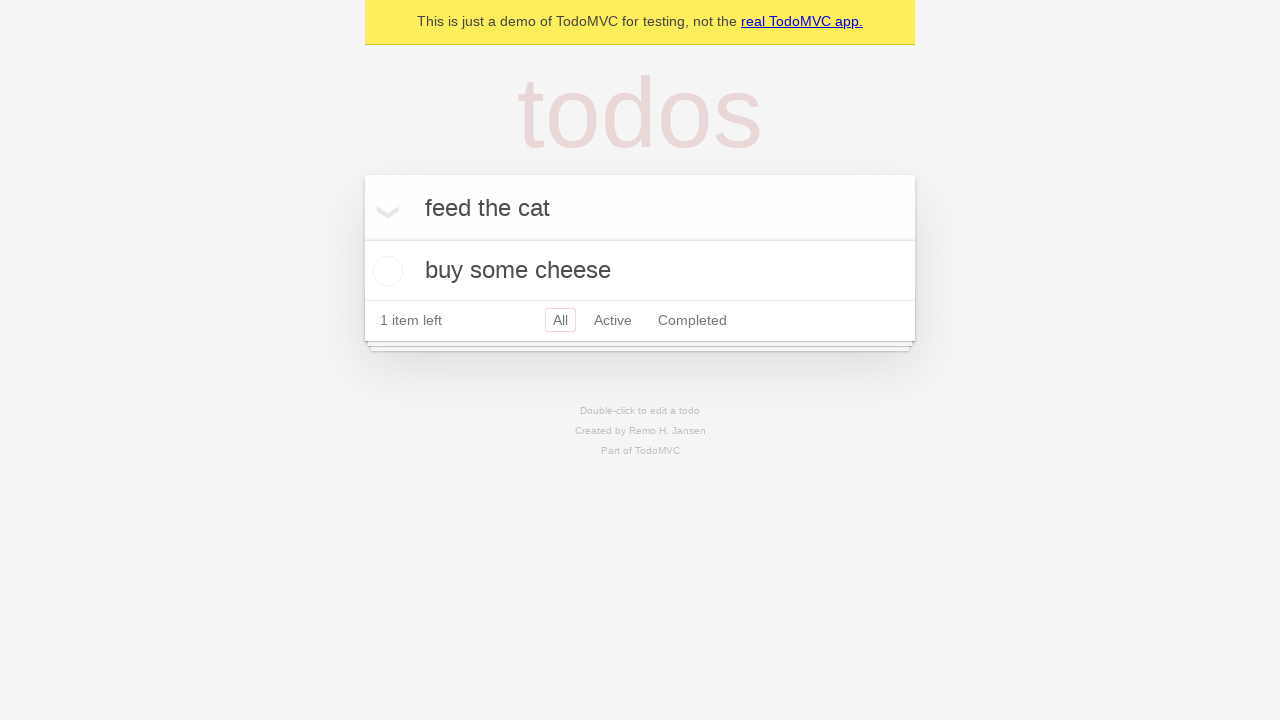

Pressed Enter to create todo 'feed the cat' on internal:attr=[placeholder="What needs to be done?"i]
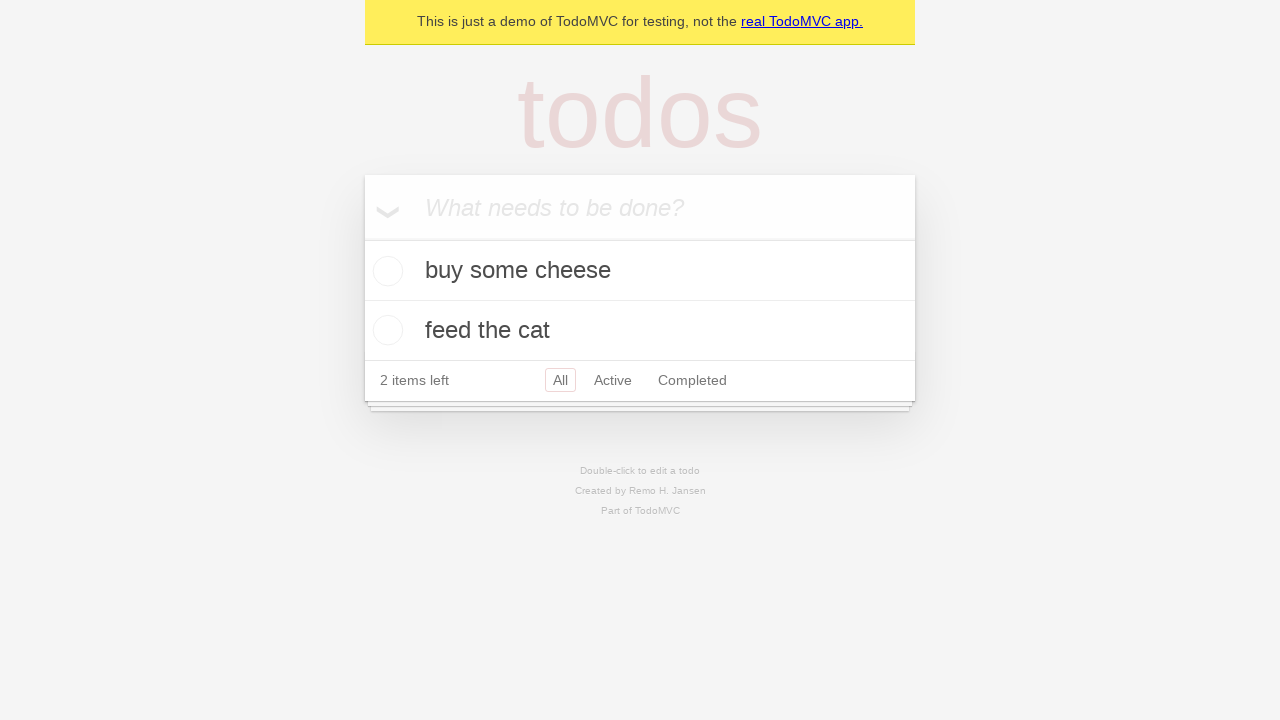

Filled new todo field with 'book a doctors appointment' on internal:attr=[placeholder="What needs to be done?"i]
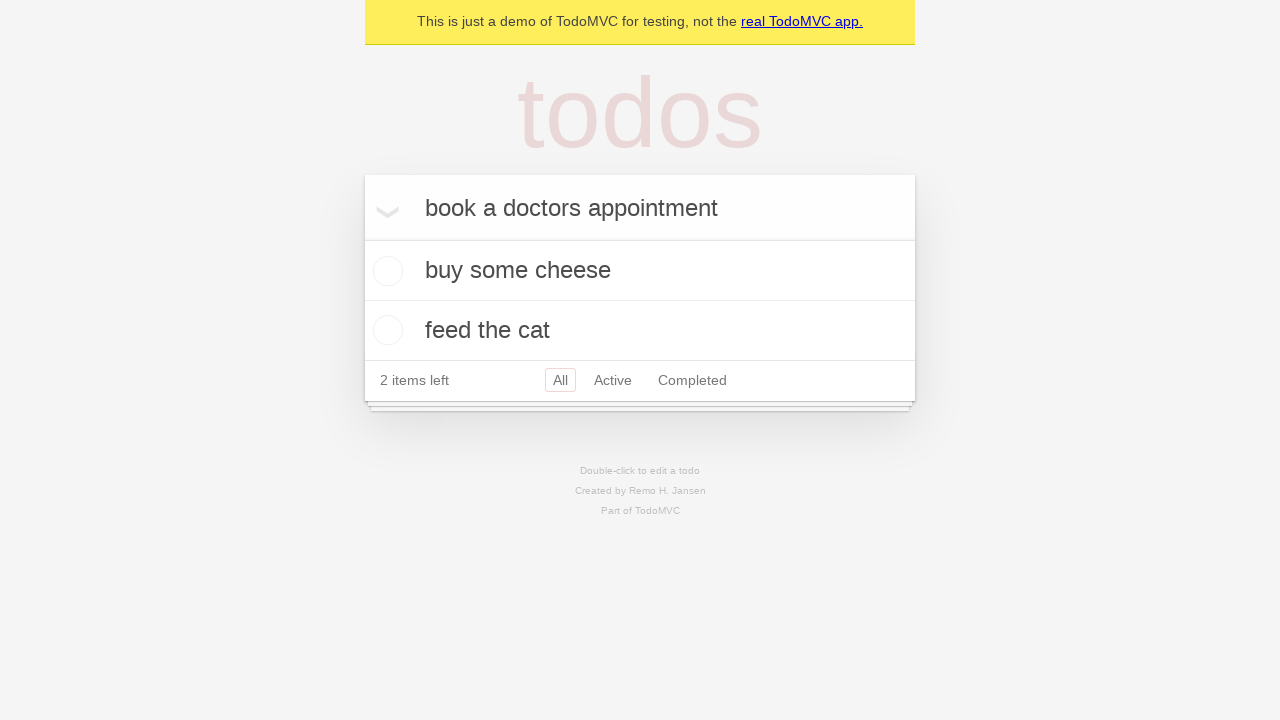

Pressed Enter to create todo 'book a doctors appointment' on internal:attr=[placeholder="What needs to be done?"i]
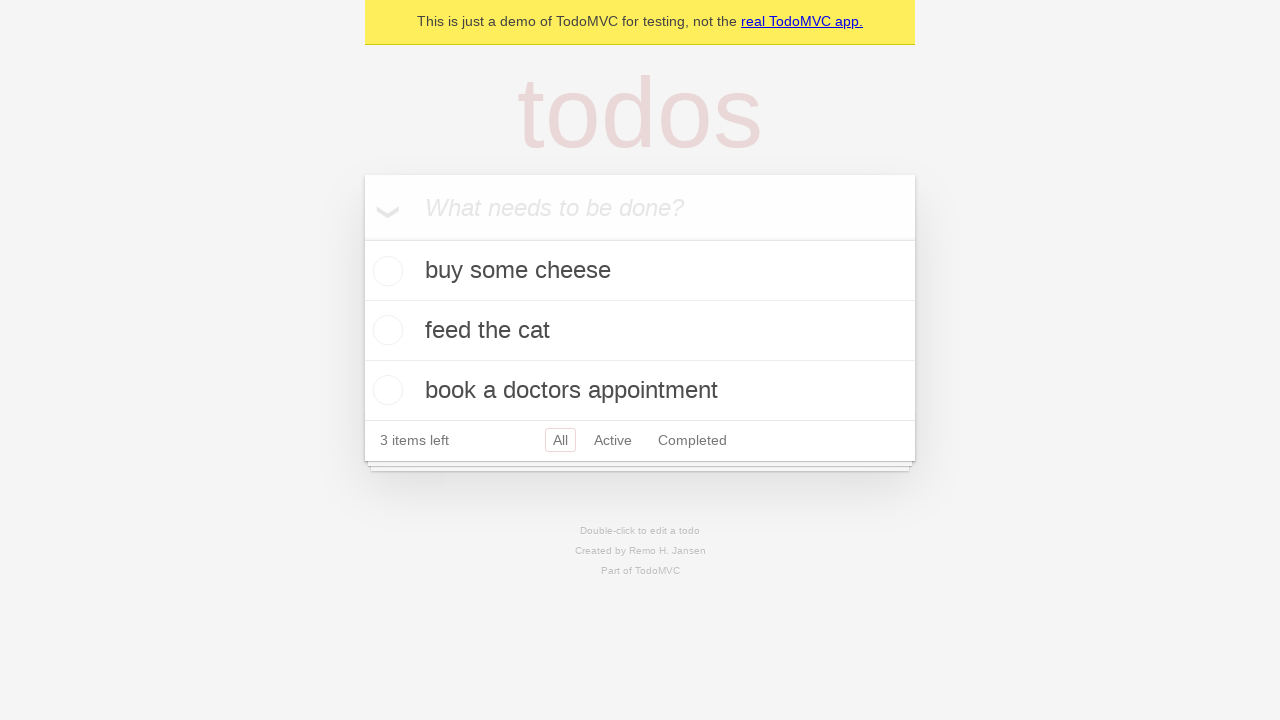

Double-clicked second todo item to enter edit mode at (640, 331) on internal:testid=[data-testid="todo-item"s] >> nth=1
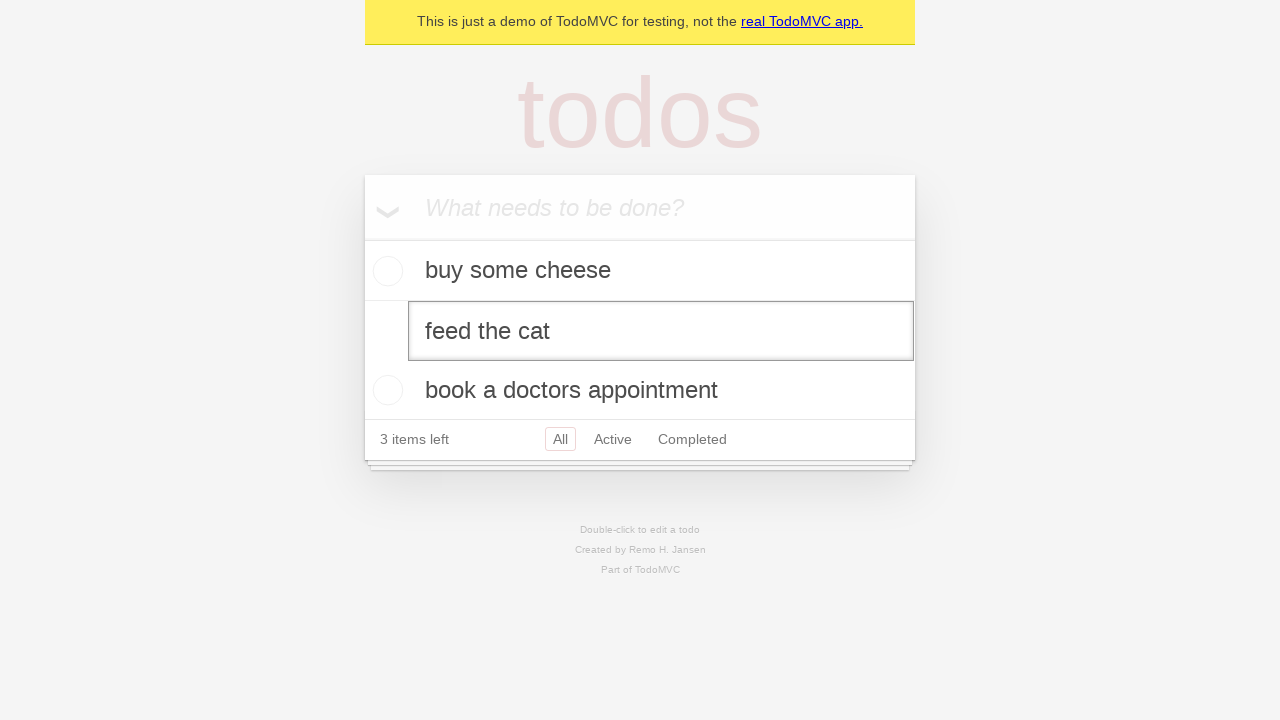

Filled edit field with text containing leading and trailing whitespace on internal:testid=[data-testid="todo-item"s] >> nth=1 >> internal:role=textbox[nam
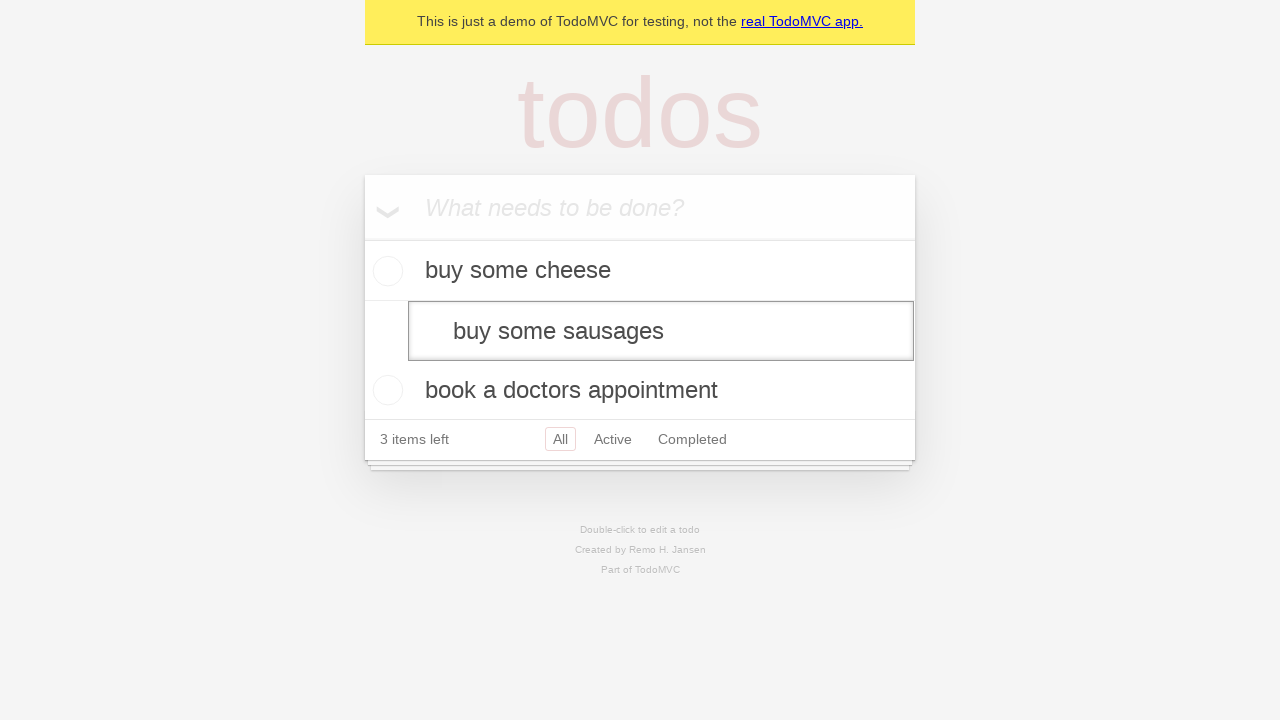

Pressed Enter to confirm edited todo with whitespace on internal:testid=[data-testid="todo-item"s] >> nth=1 >> internal:role=textbox[nam
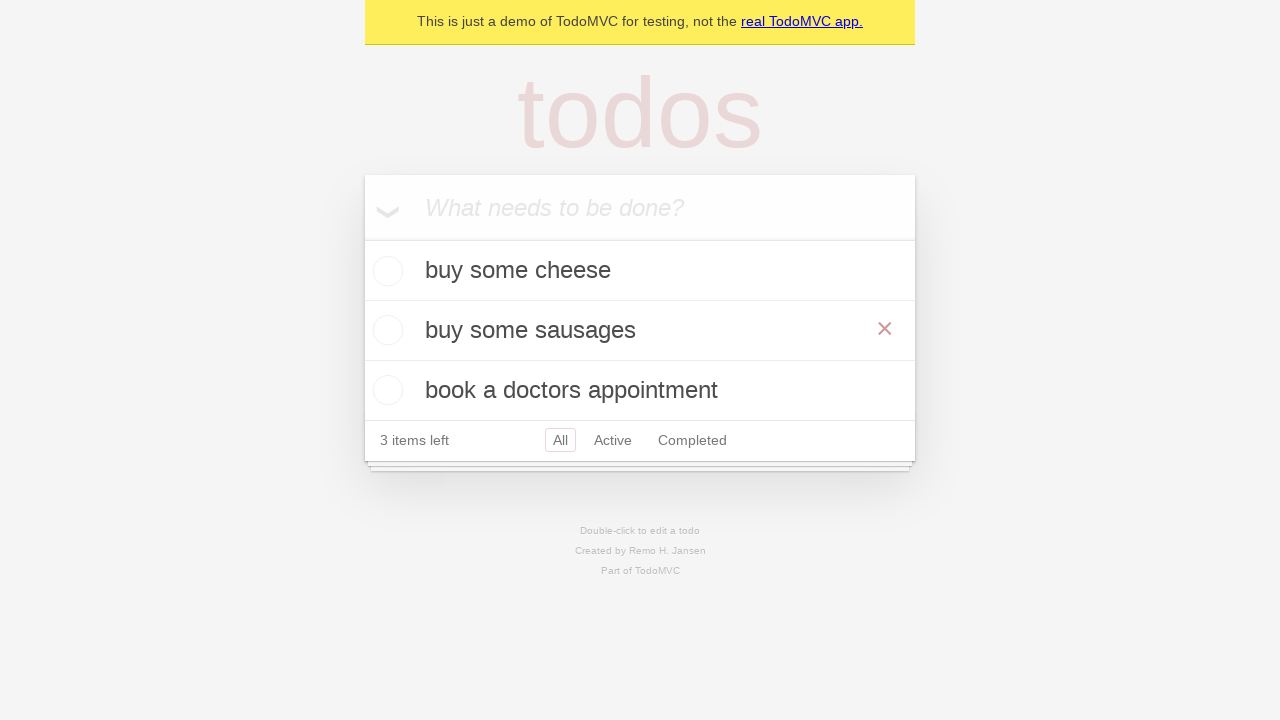

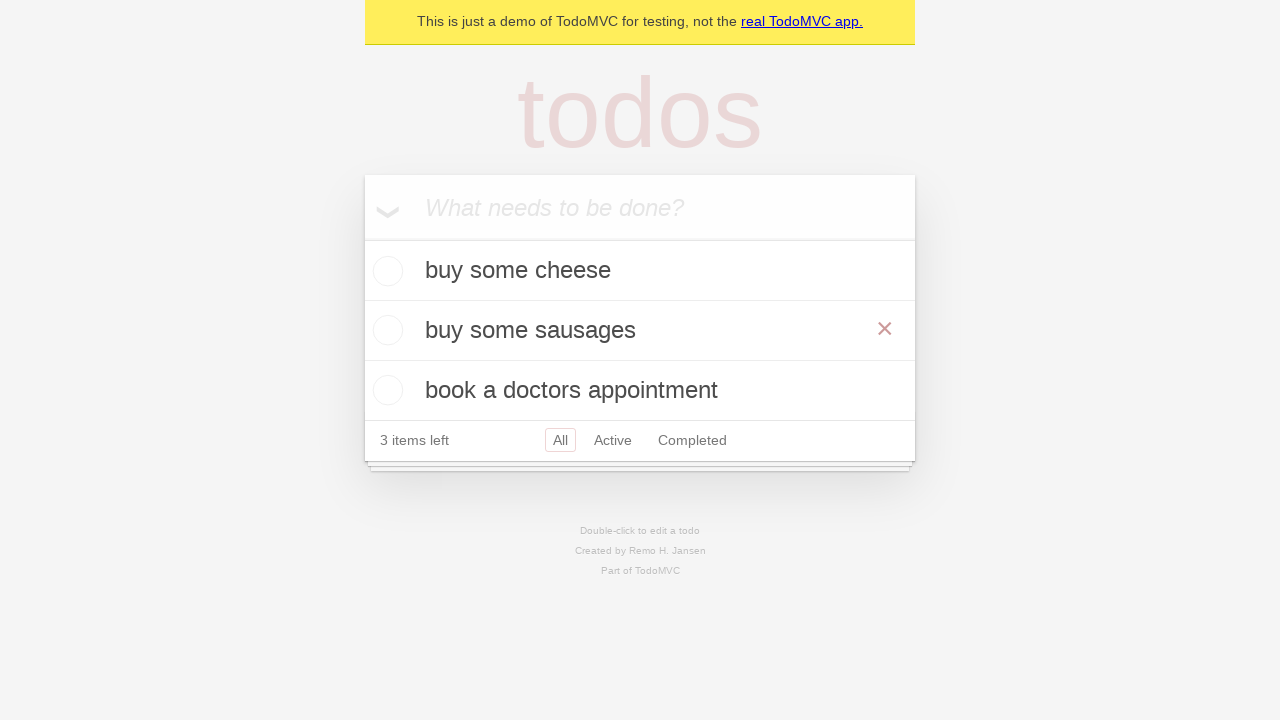